Navigates to example.com and clicks on the first link element on the page to test basic cross-browser functionality

Starting URL: https://example.com

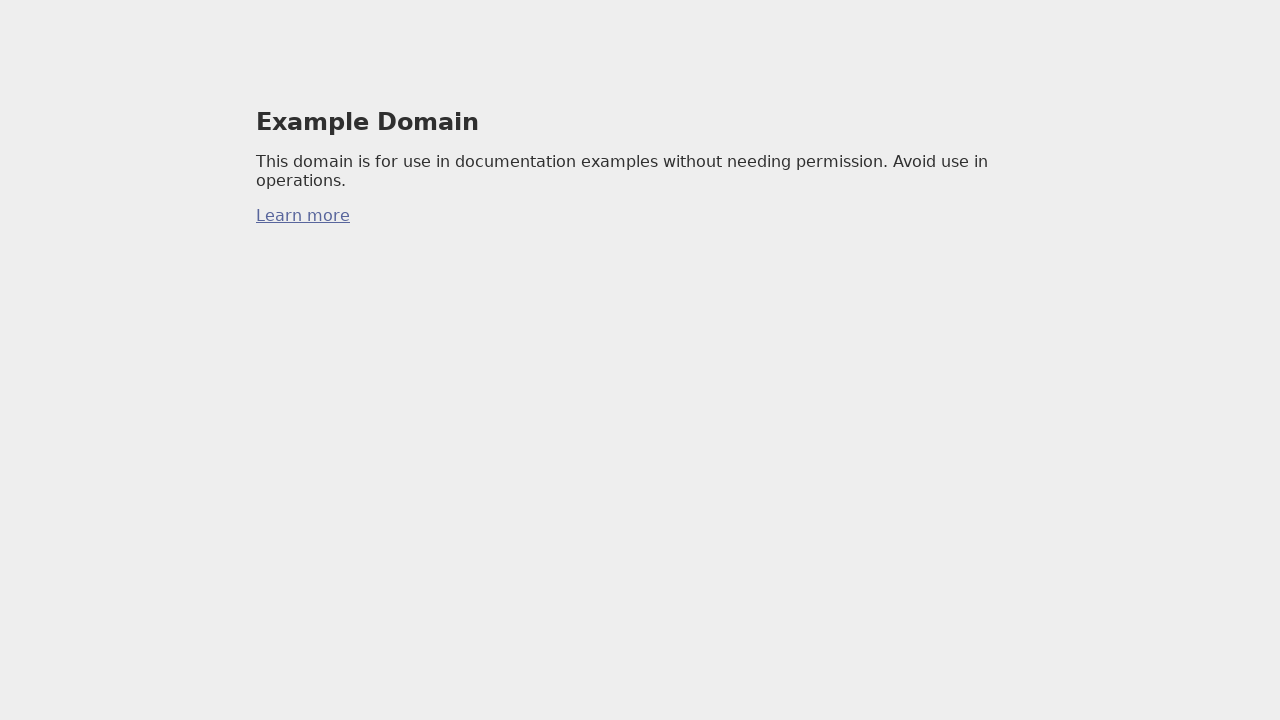

Waited for DOM to be fully loaded
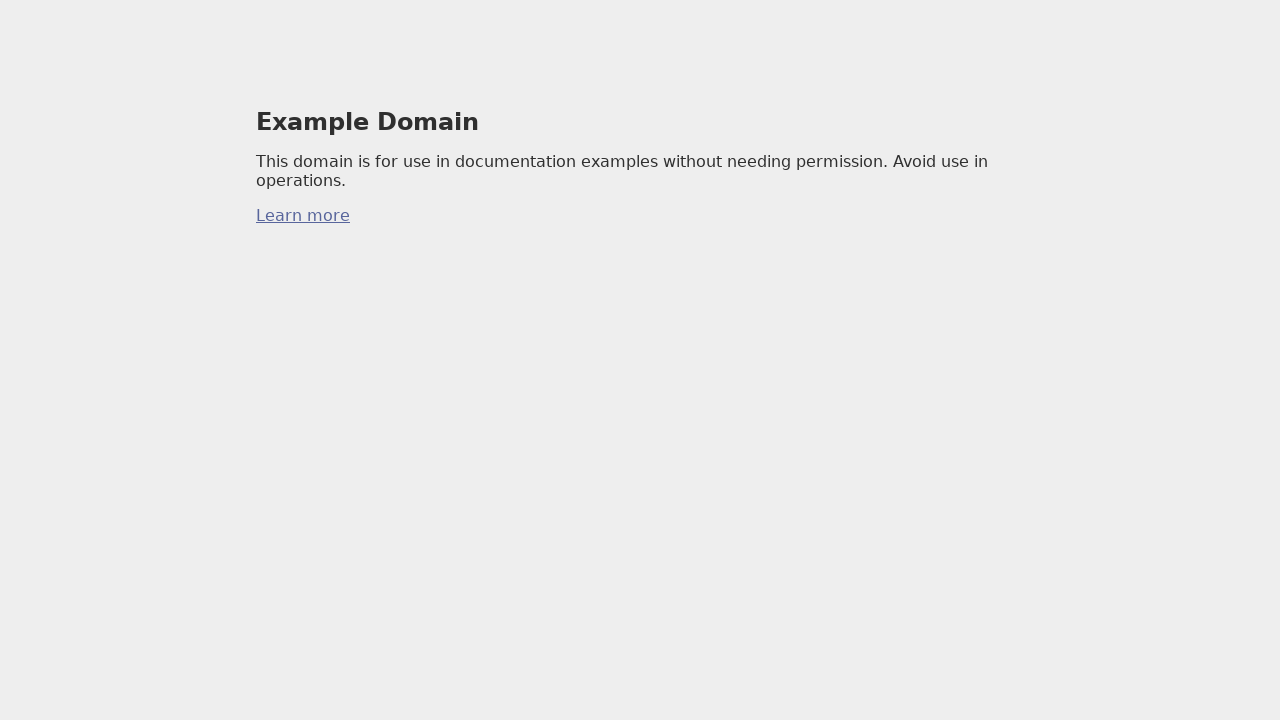

Clicked on the first link element at (303, 216) on a
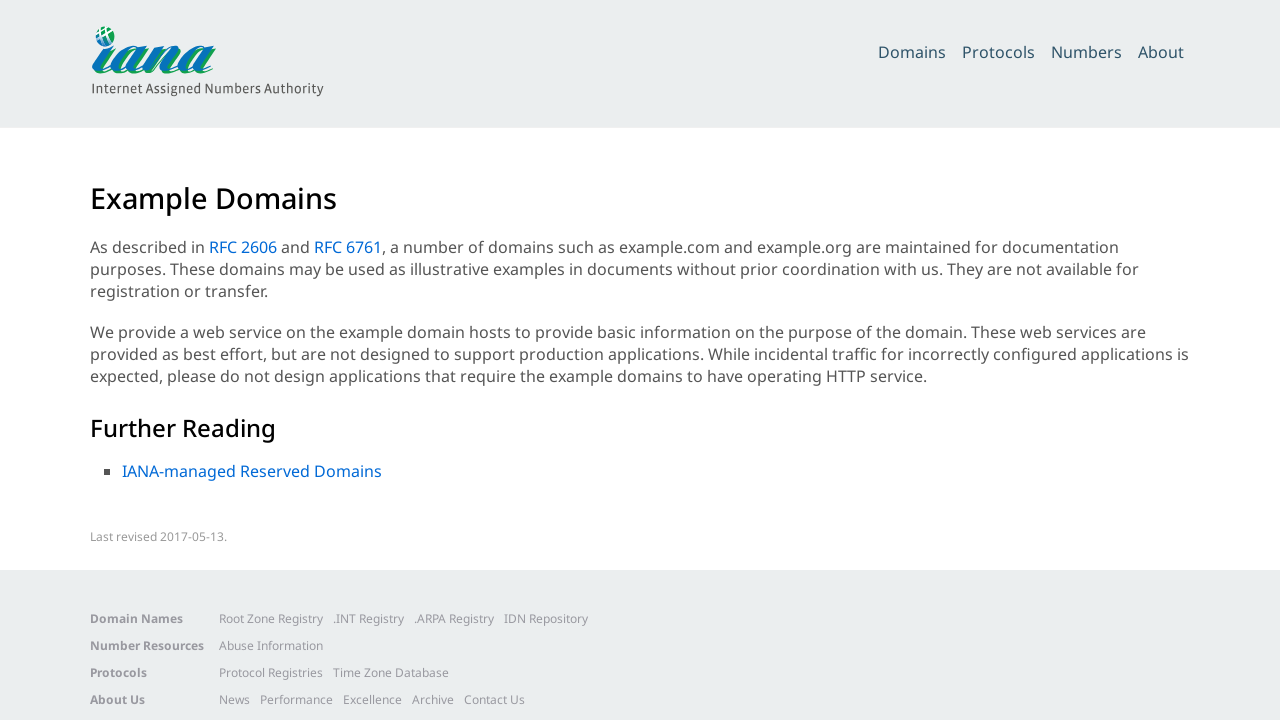

Waited for page load to complete after clicking link
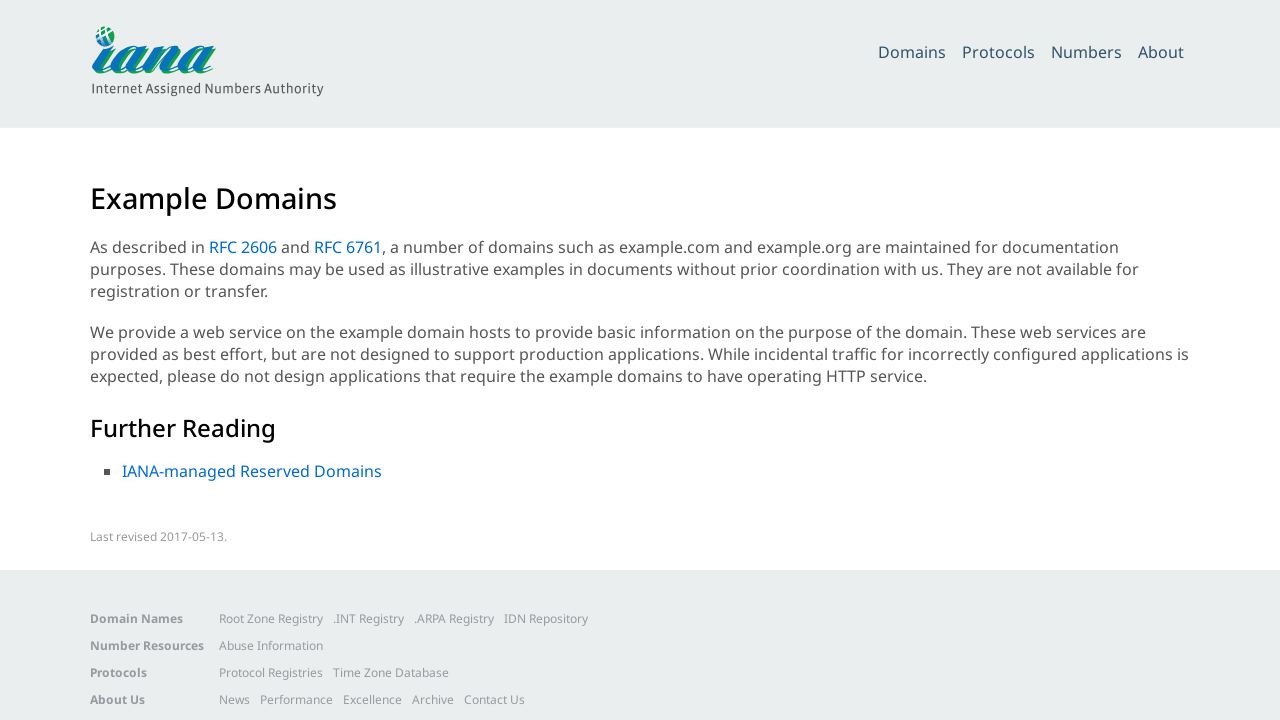

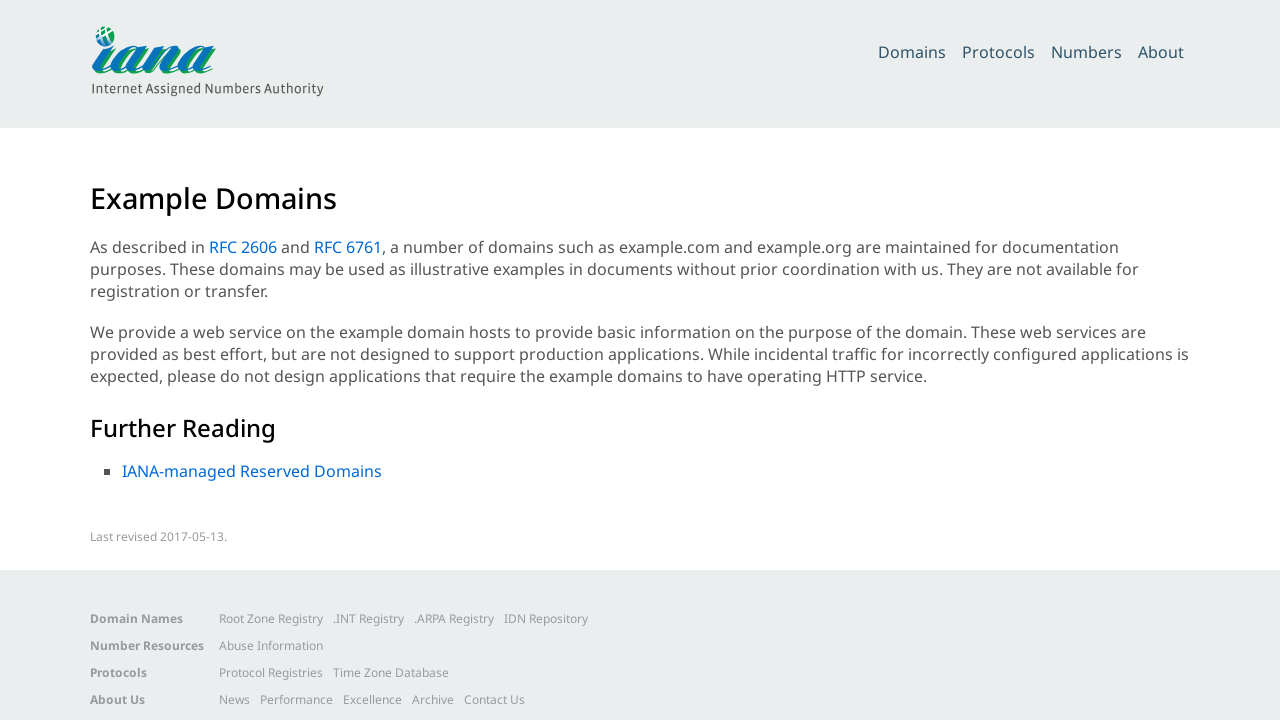